Navigates to a practice Angular page and fills in the email/name input field with test data to demonstrate form interaction.

Starting URL: https://rahulshettyacademy.com/angularpractice/

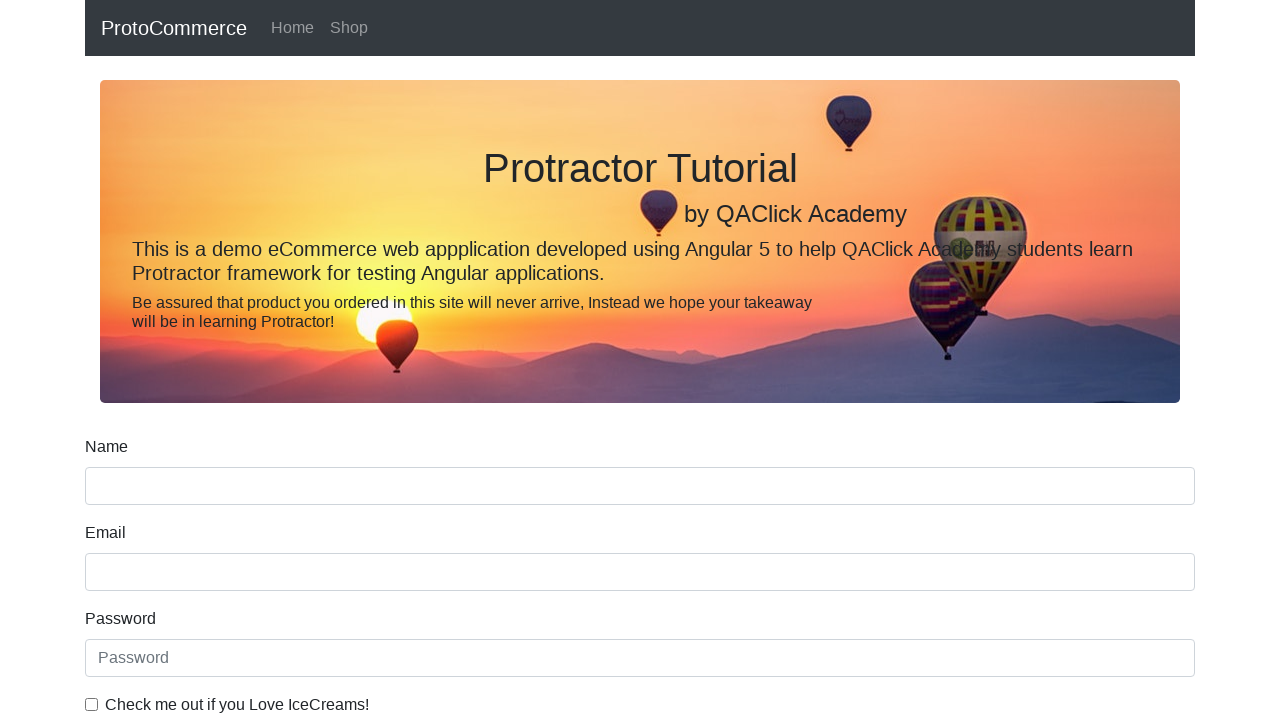

Navigated to Angular practice page
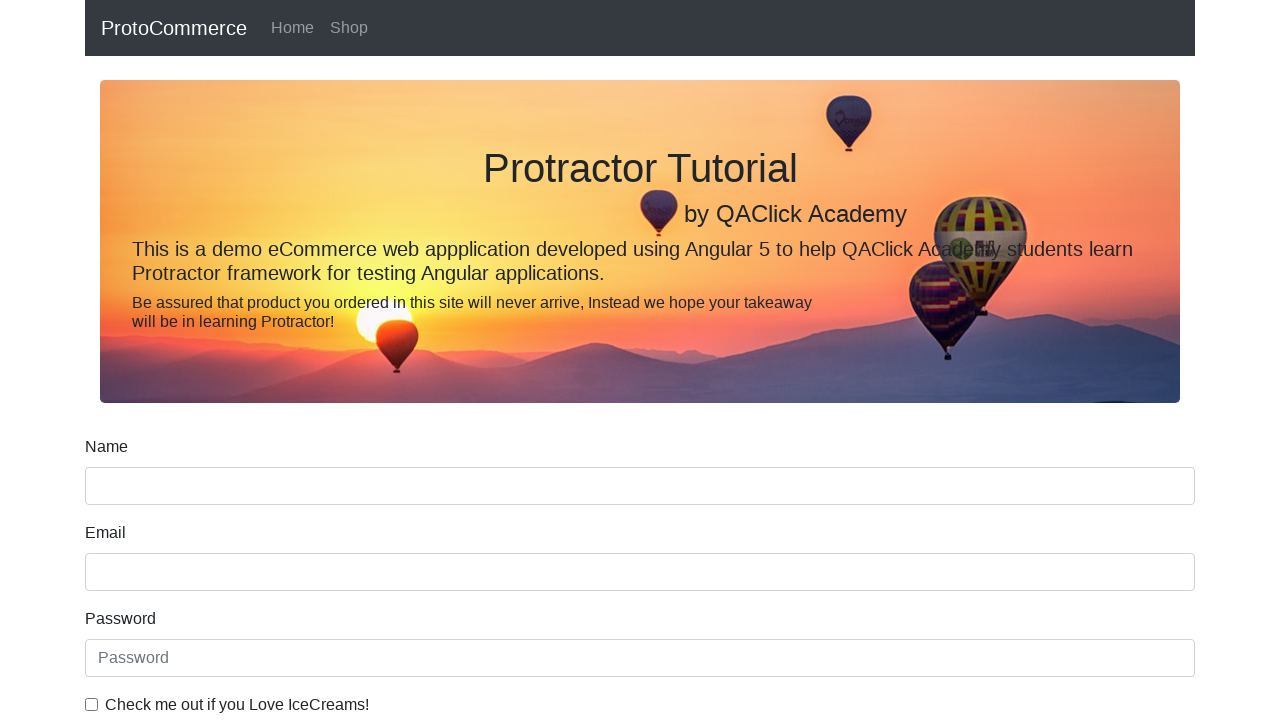

Filled email input field with 'Automation' on input[name='email']
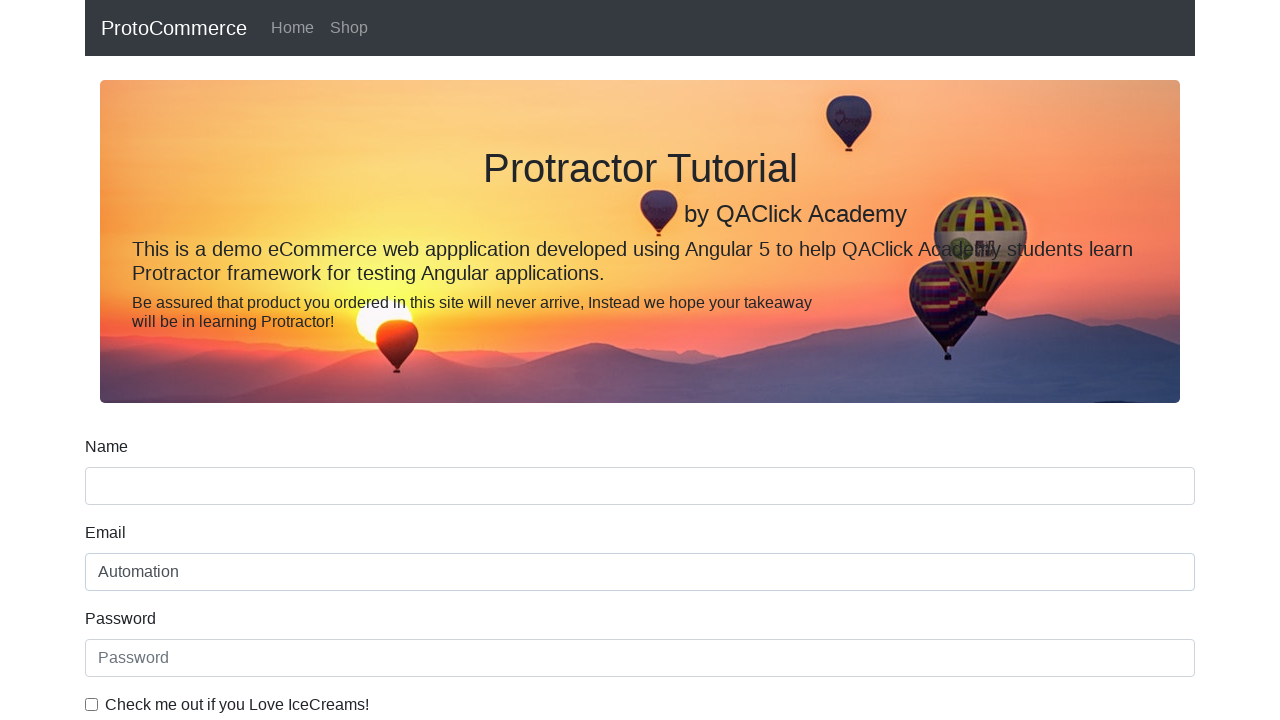

Waited 500ms for form input to be processed
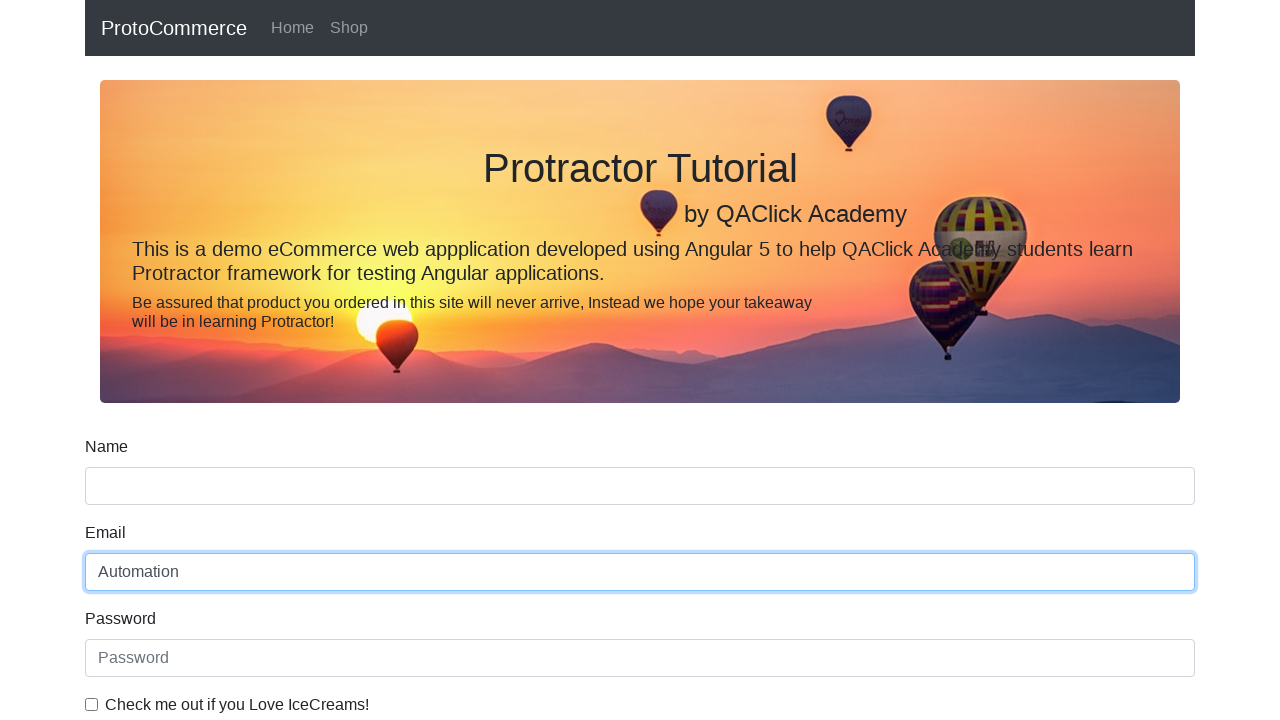

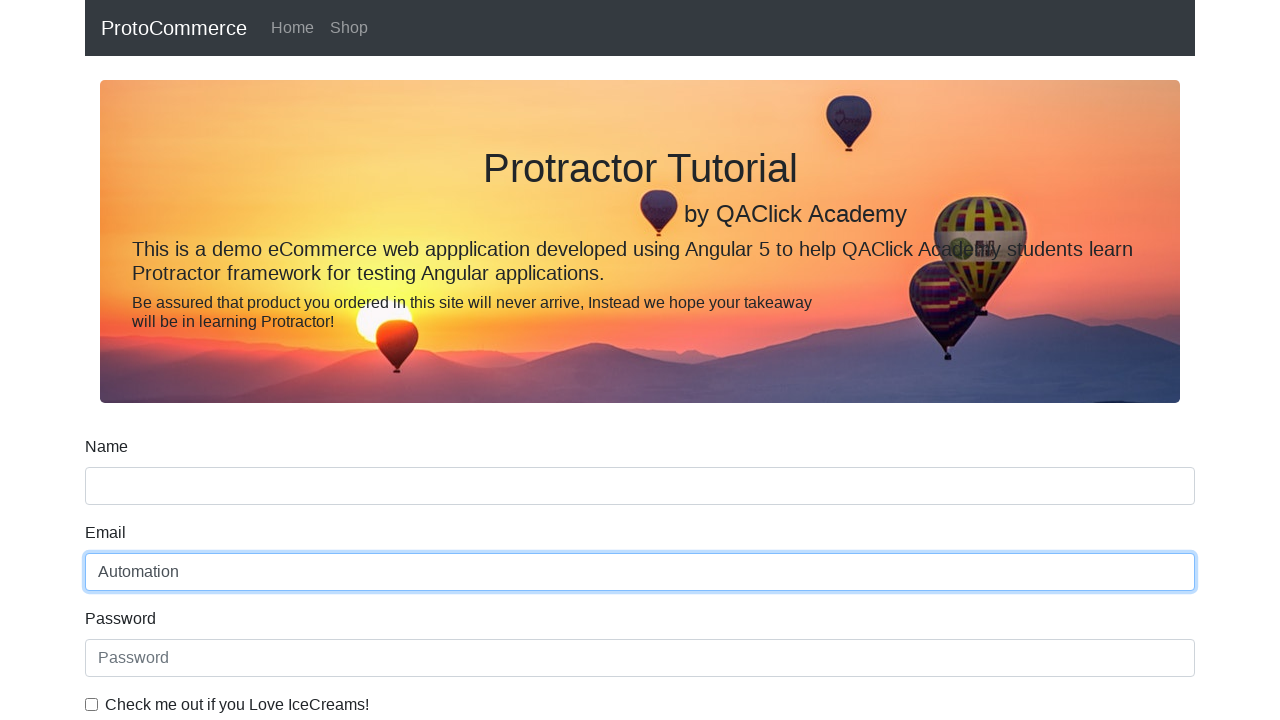